Tests dynamic controls by clicking enable button and filling text in the enabled input field

Starting URL: http://the-internet.herokuapp.com/

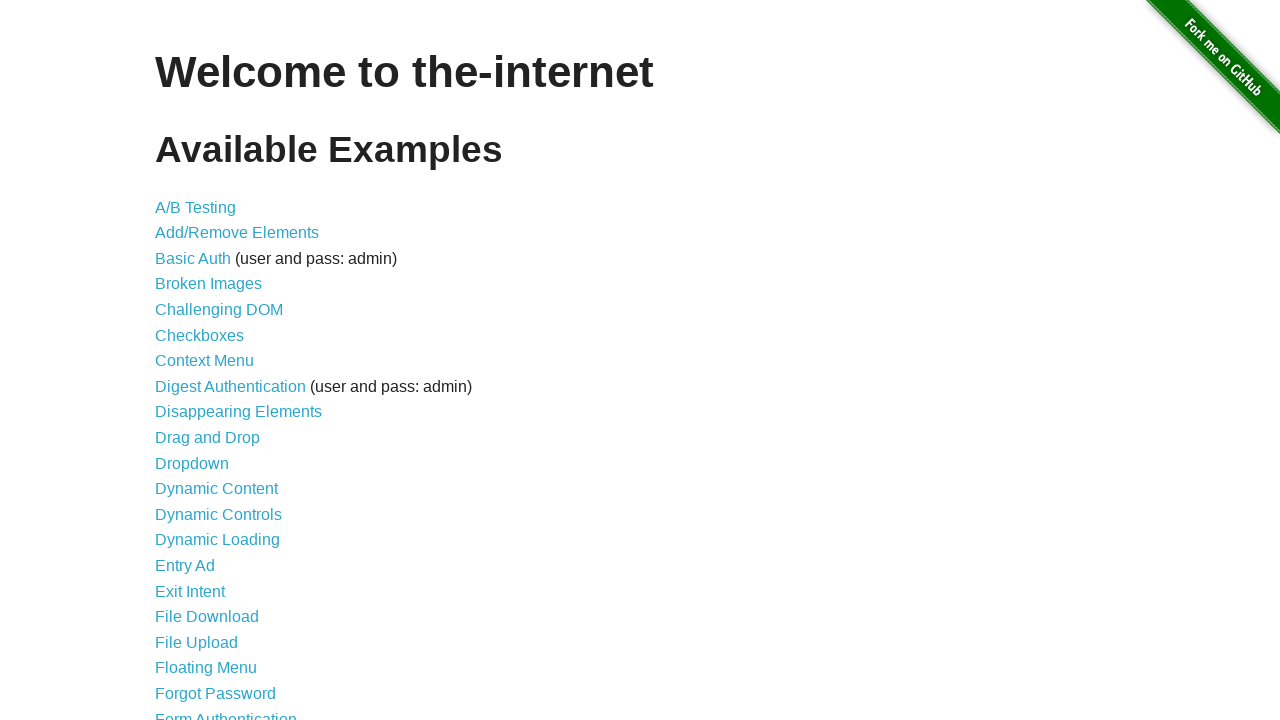

Clicked Dynamic Controls link at (218, 514) on internal:role=link[name="Dynamic Controls"i]
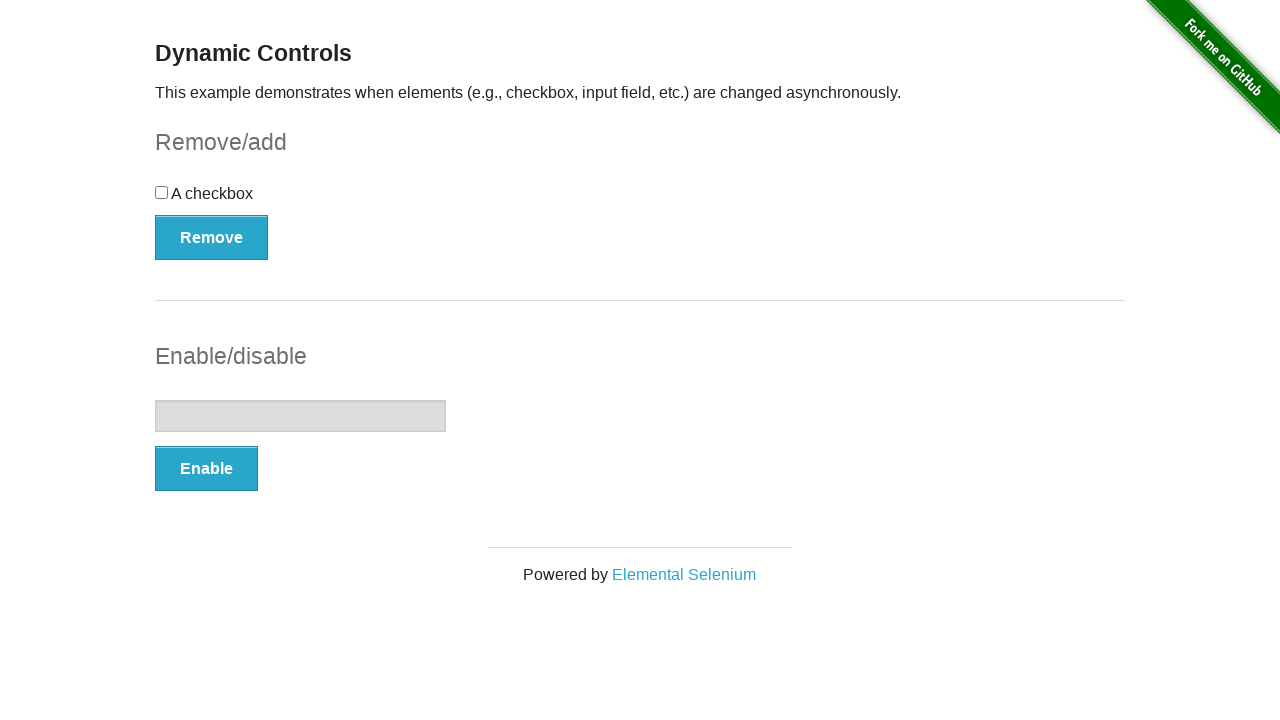

Clicked Enable button to enable the input field at (206, 469) on [onclick="swapInput()"]
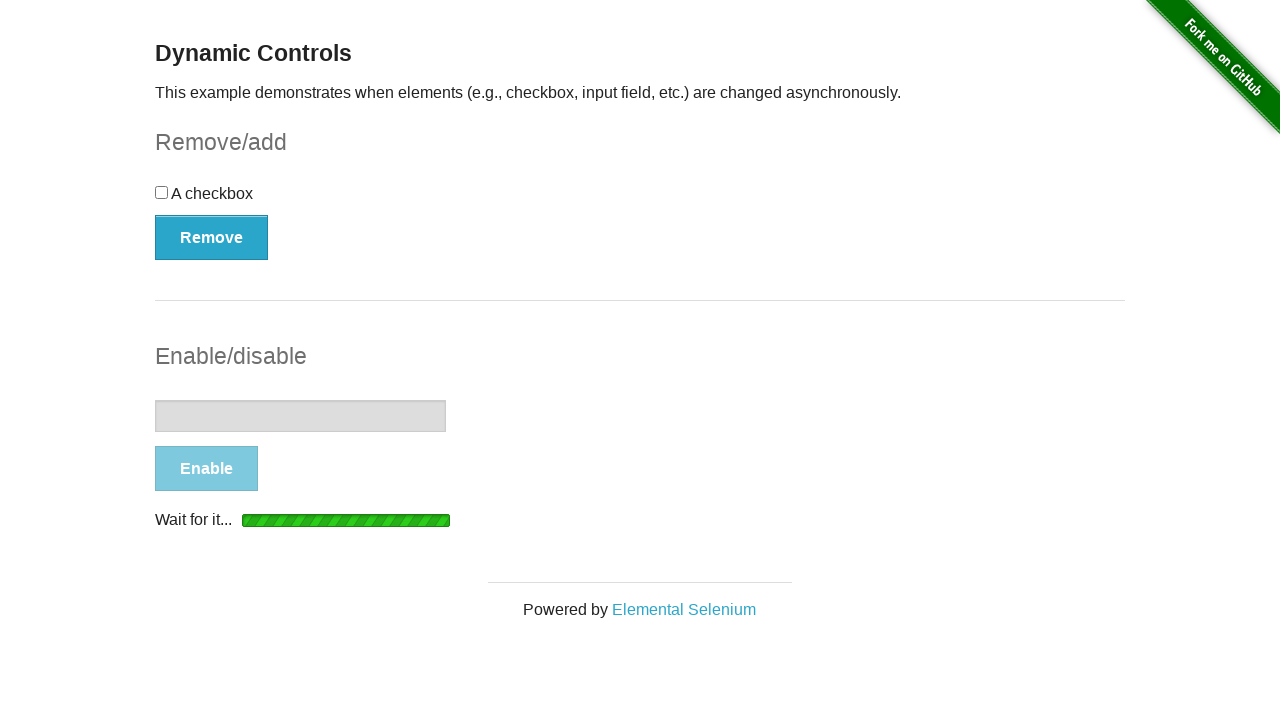

Waited for input field to be enabled and message appeared
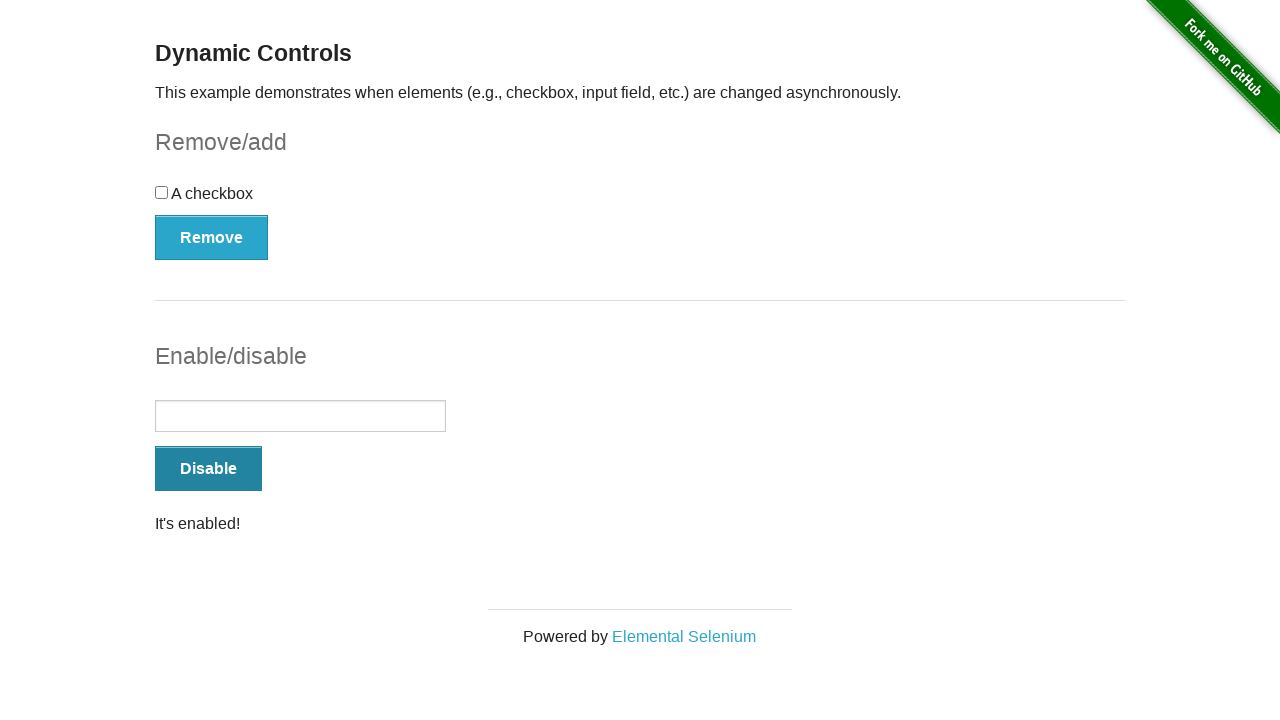

Filled enabled input field with 'Enable field text' on input >> nth=-1
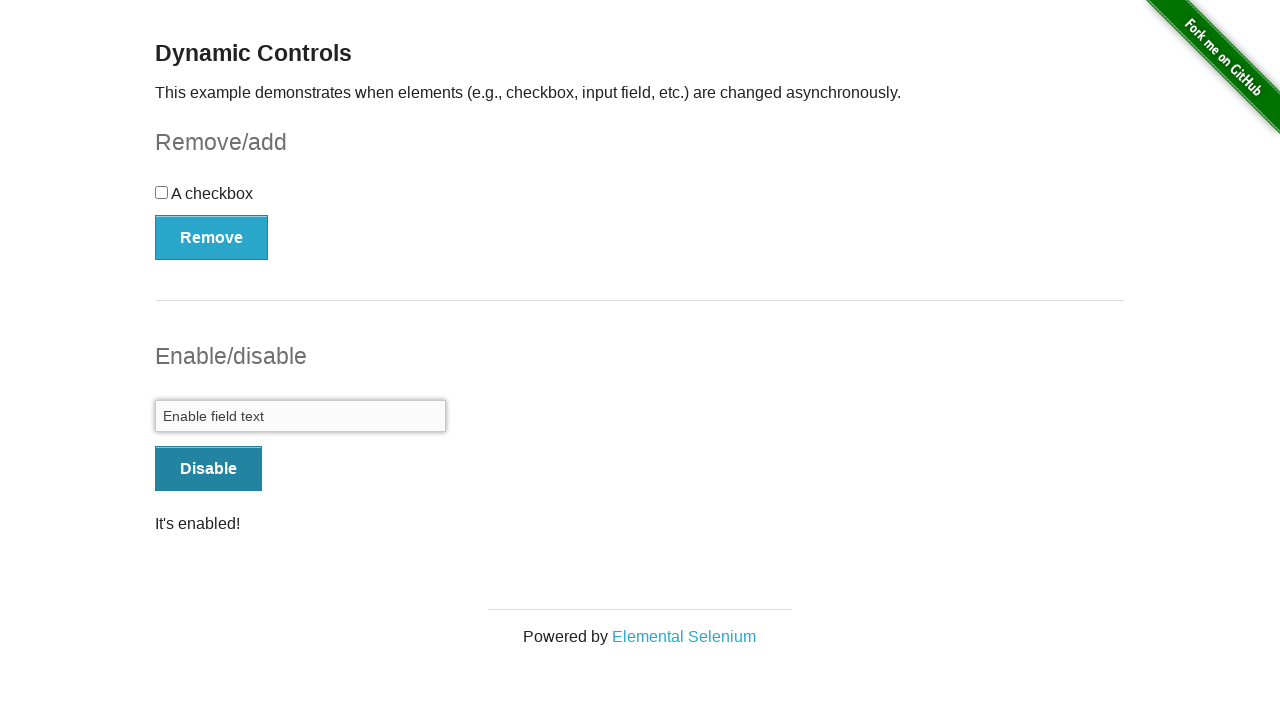

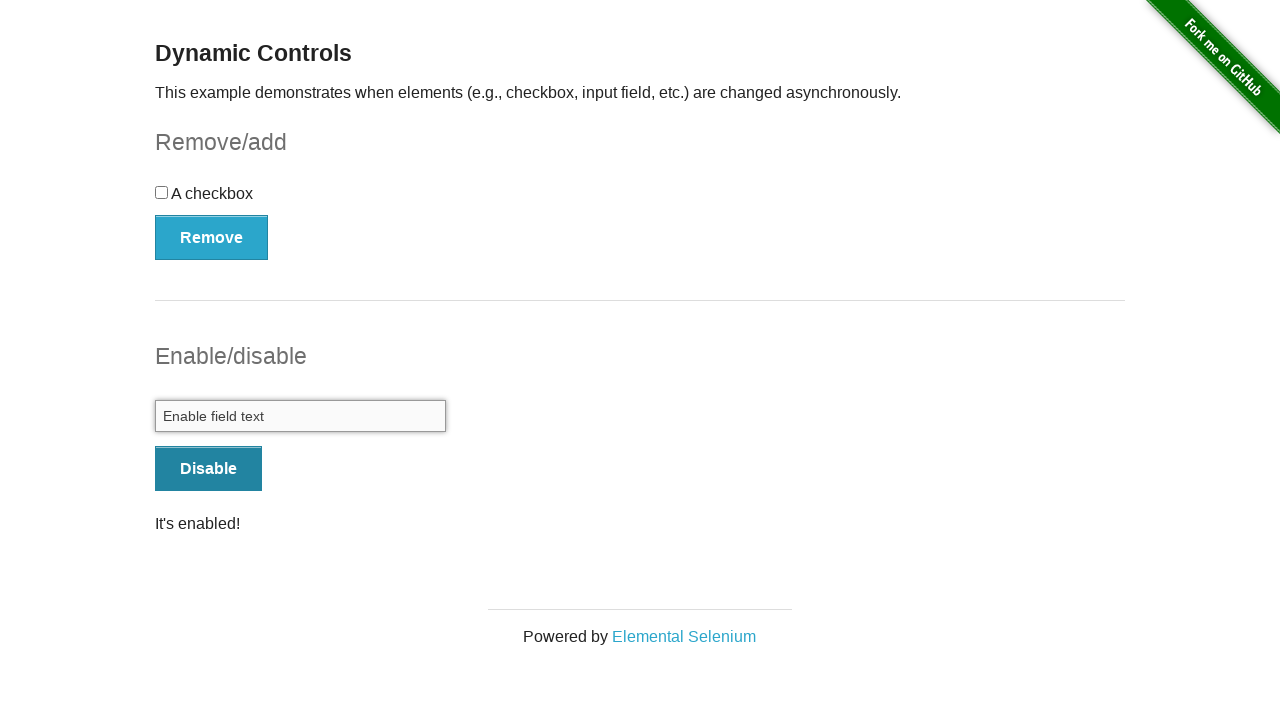